Tests dropdown select functionality by navigating to a page and selecting an option from a dropdown menu by its value.

Starting URL: http://suninjuly.github.io/selects1.html

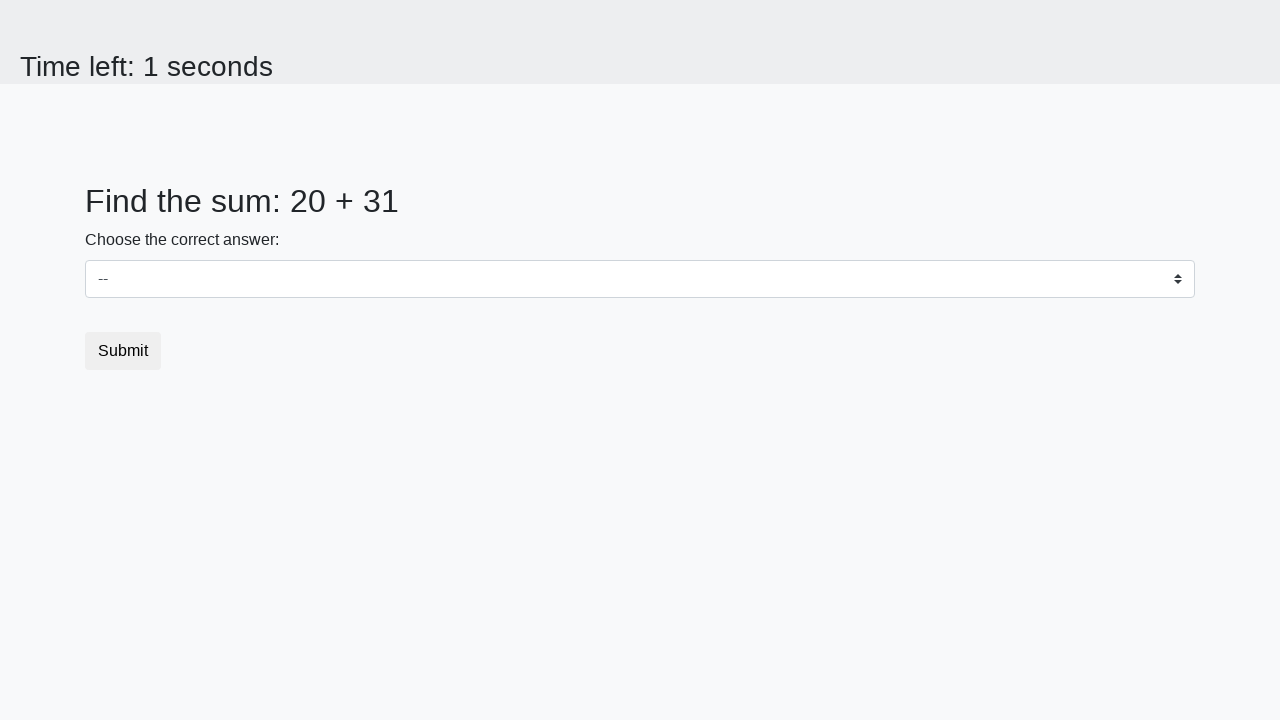

Selected option with value '1' from the dropdown menu on #dropdown
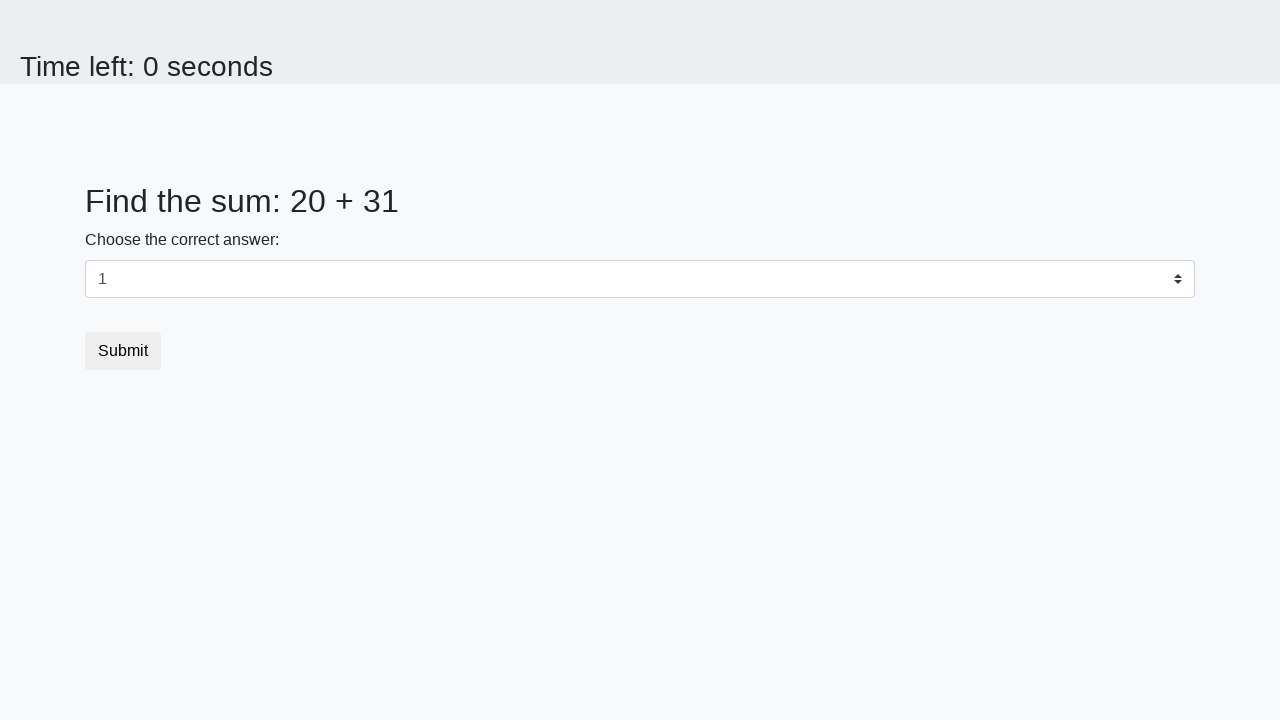

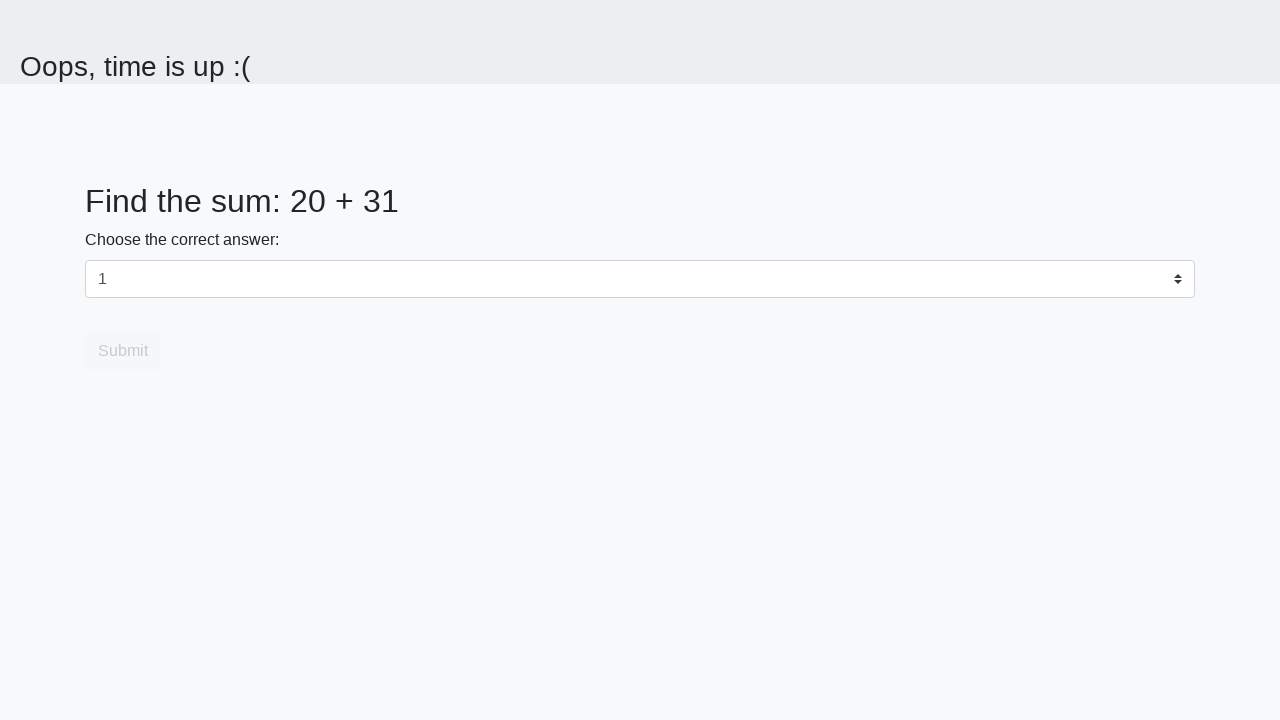